Tests double-click functionality by performing a double-click on a "Copy Text" button

Starting URL: https://testautomationpractice.blogspot.com/

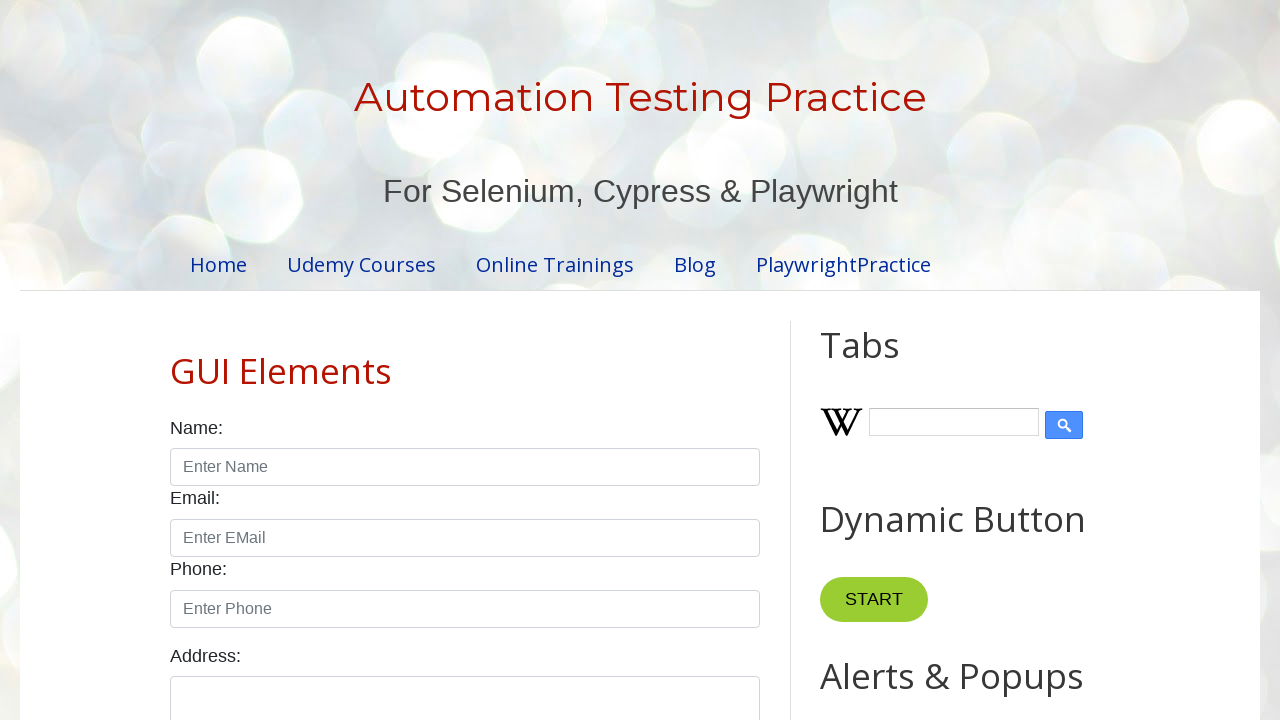

Located the 'Copy Text' button
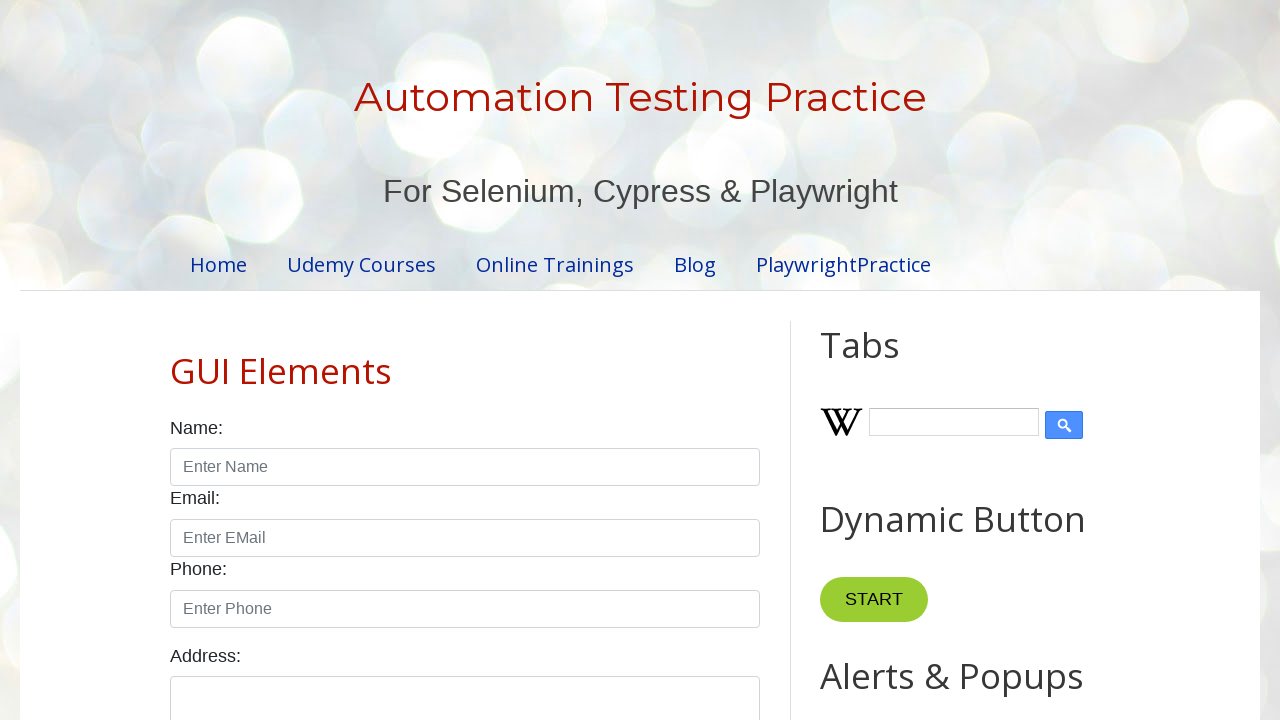

Double-clicked the 'Copy Text' button at (885, 360) on xpath=//button[text()='Copy Text']
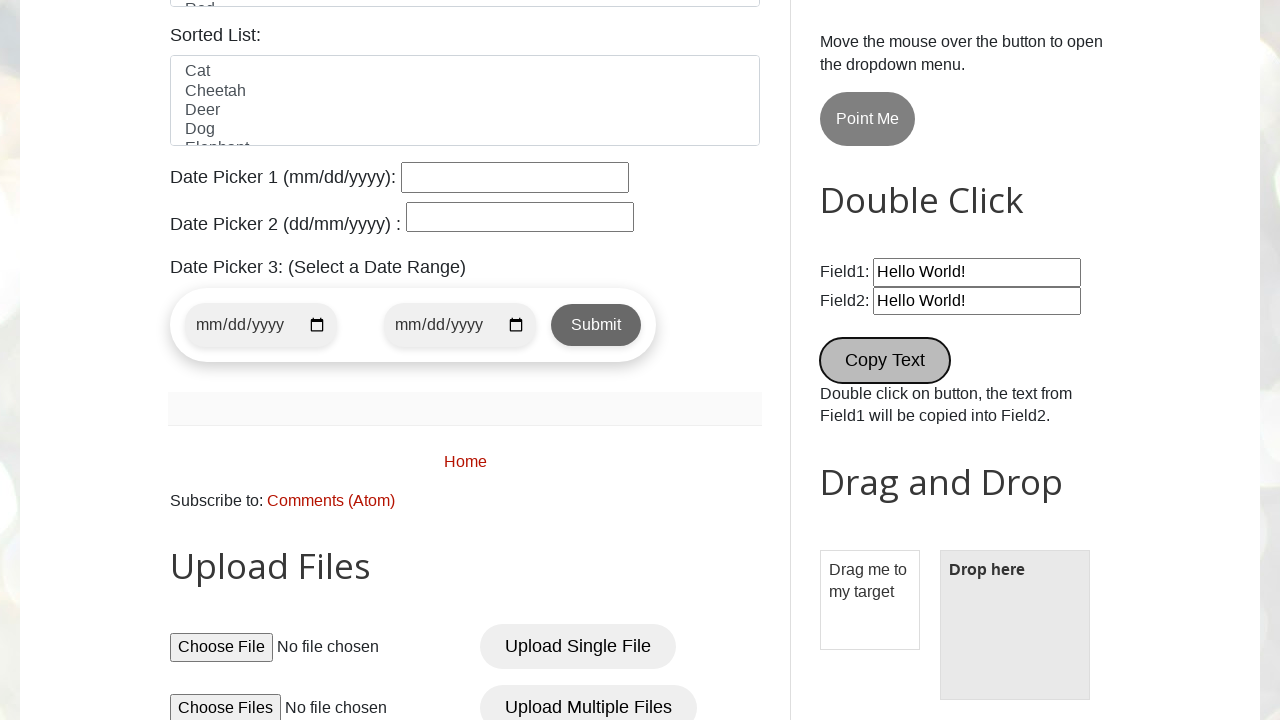

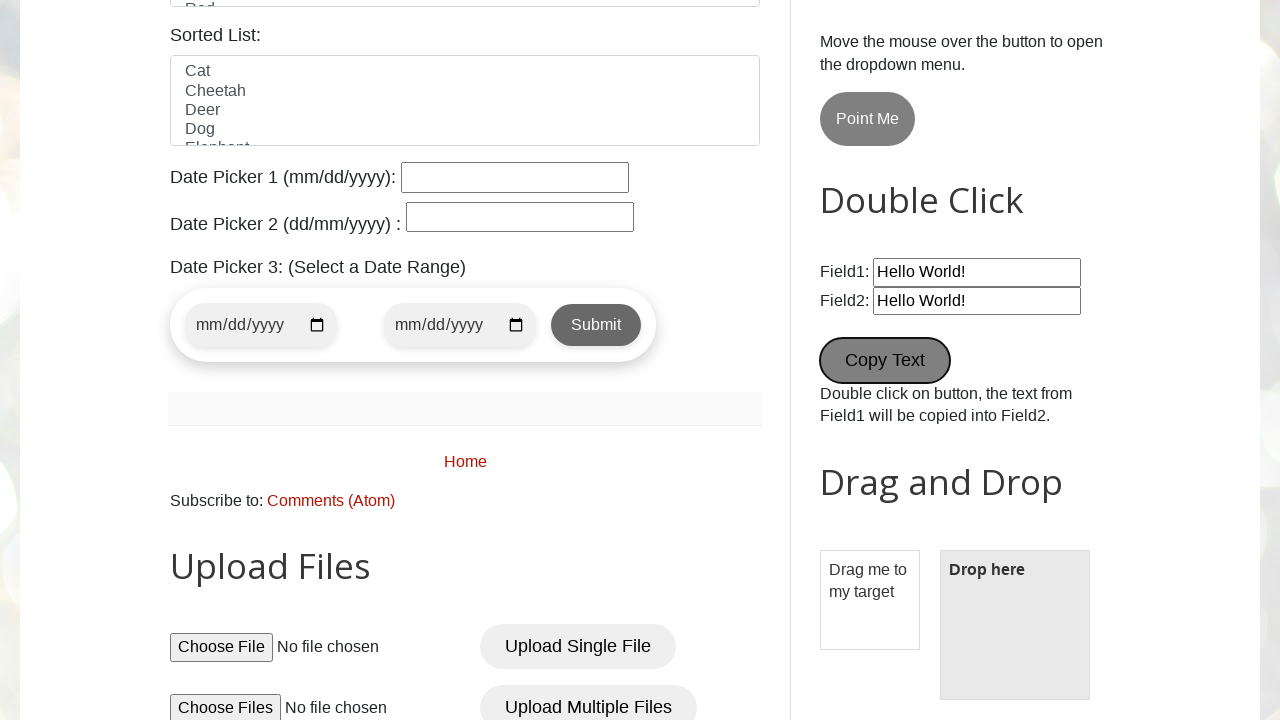